Tests the documentation search functionality on Selenium's website by opening the search modal, entering a query, and navigating to search results

Starting URL: https://www.selenium.dev/documentation/webdriver/getting_started/first_script/

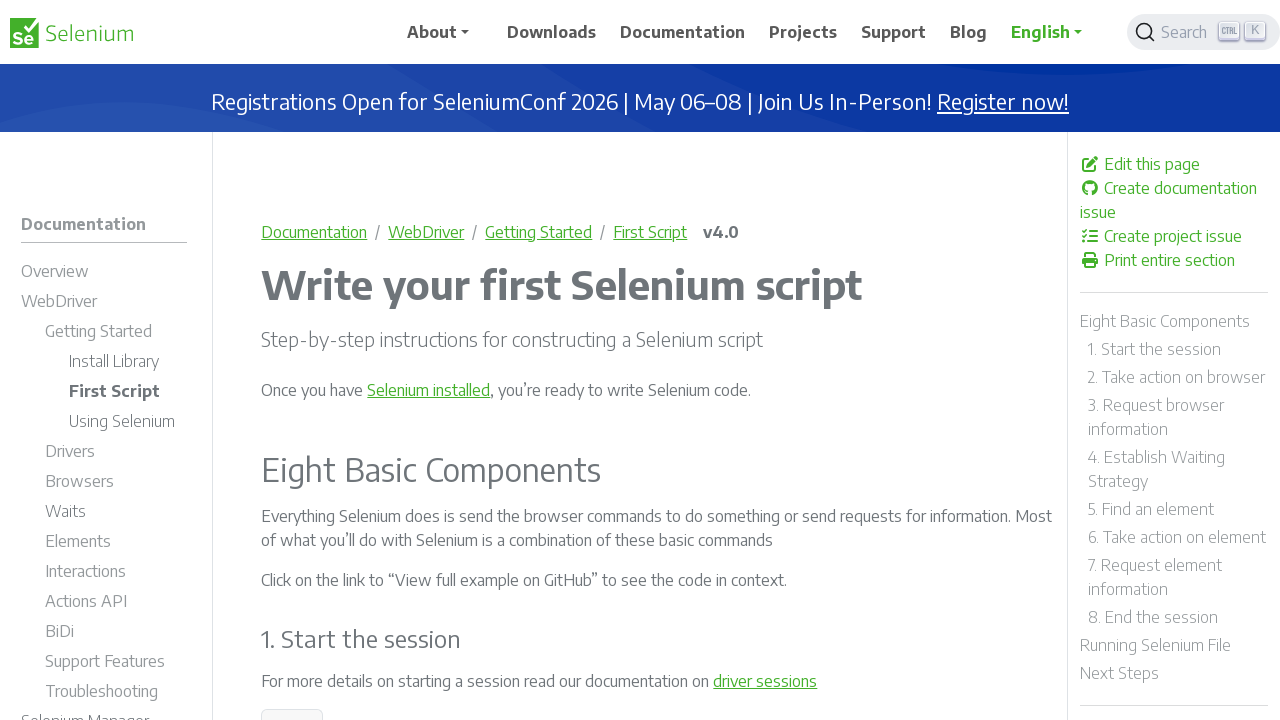

Clicked DocSearch button to open search modal at (1204, 32) on .DocSearch-Button
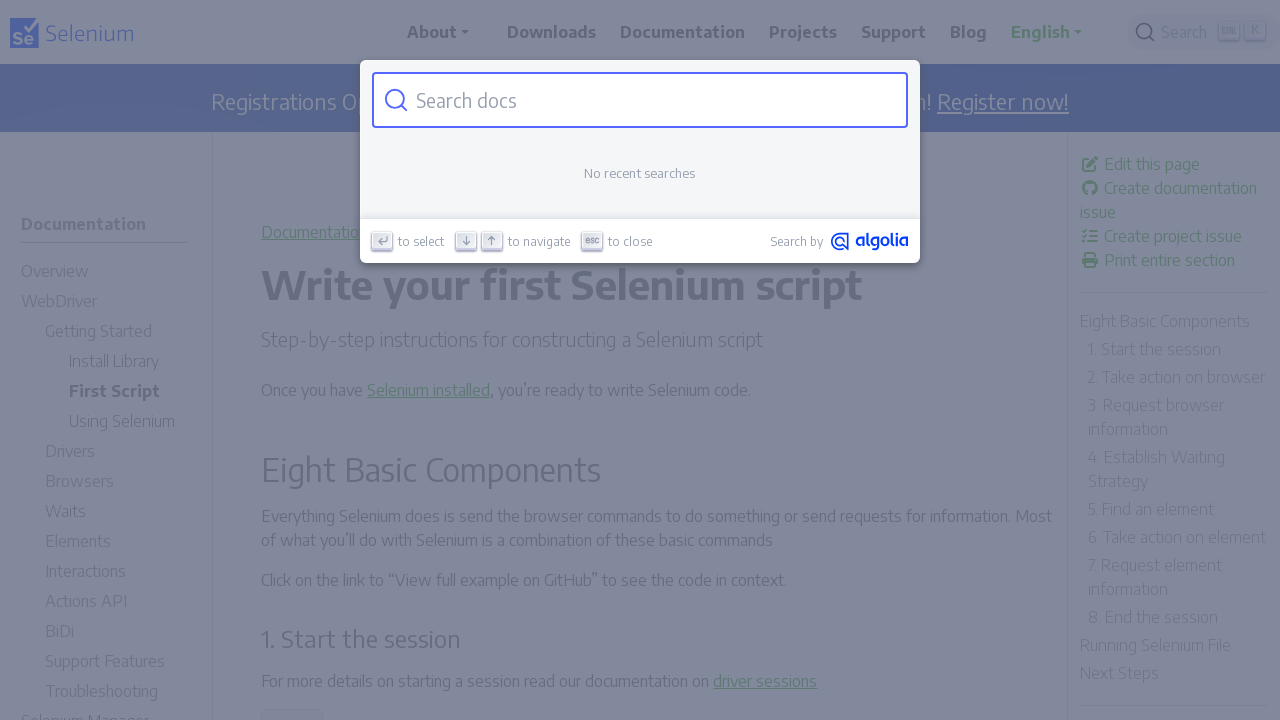

Search modal became visible
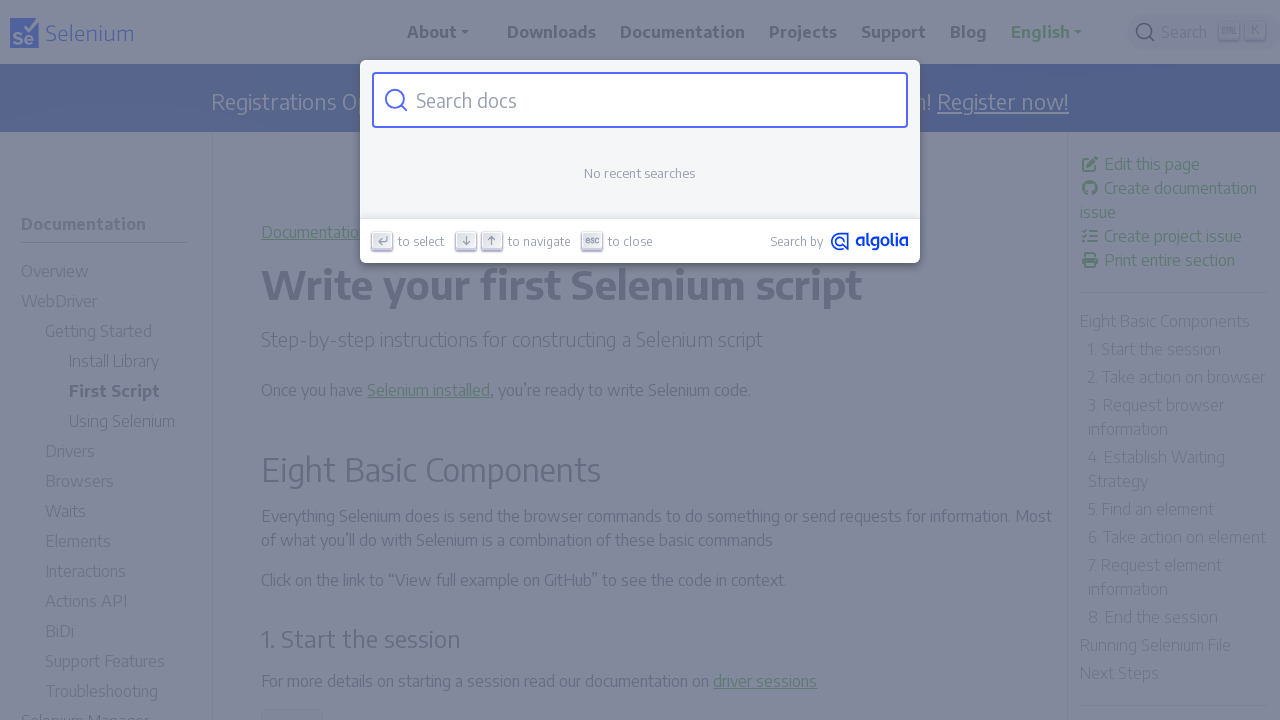

Entered 'webdriver' query in search input field on #docsearch-input
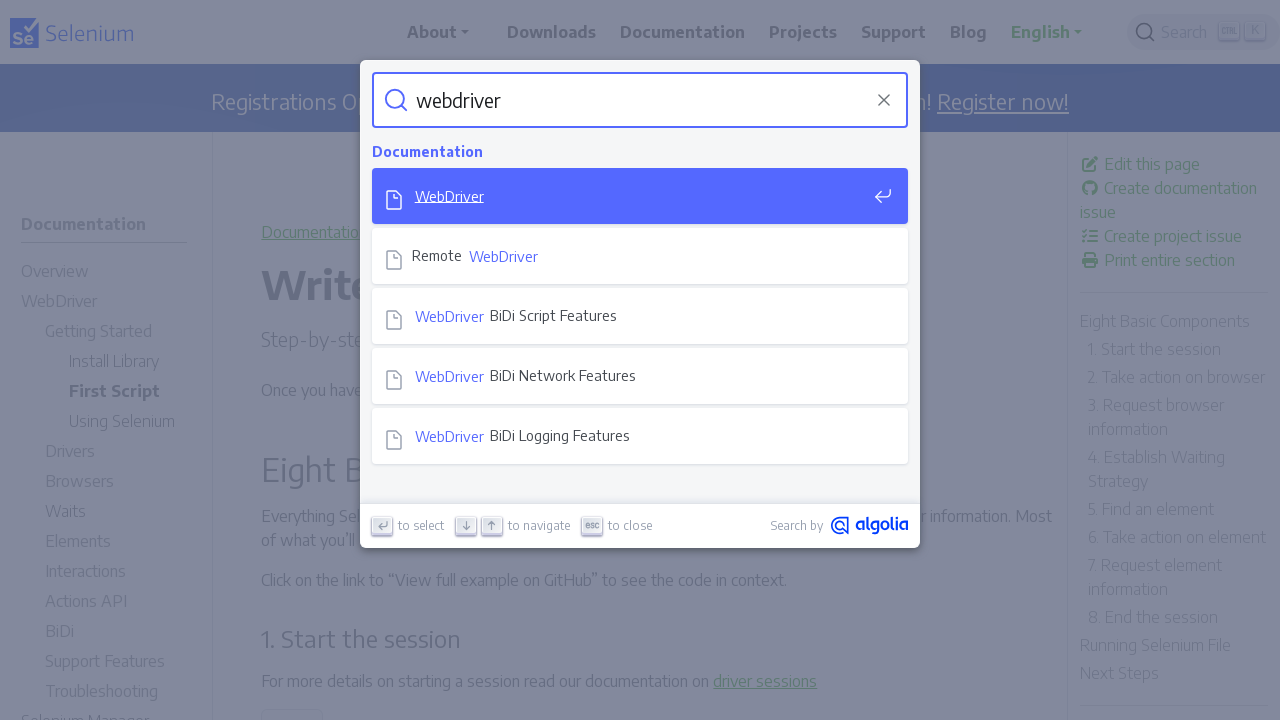

Clicked first search result for webdriver at (640, 196) on #docsearch-item-0 a
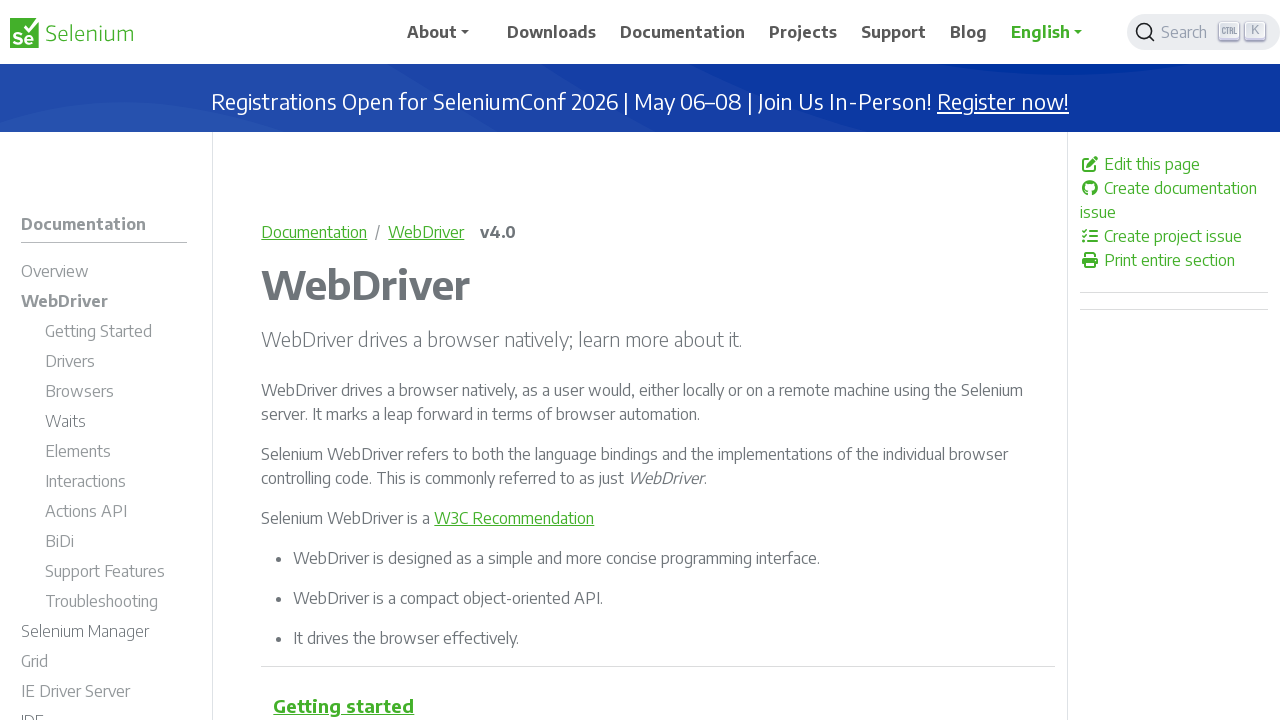

Navigated to WebDriver documentation page and network became idle
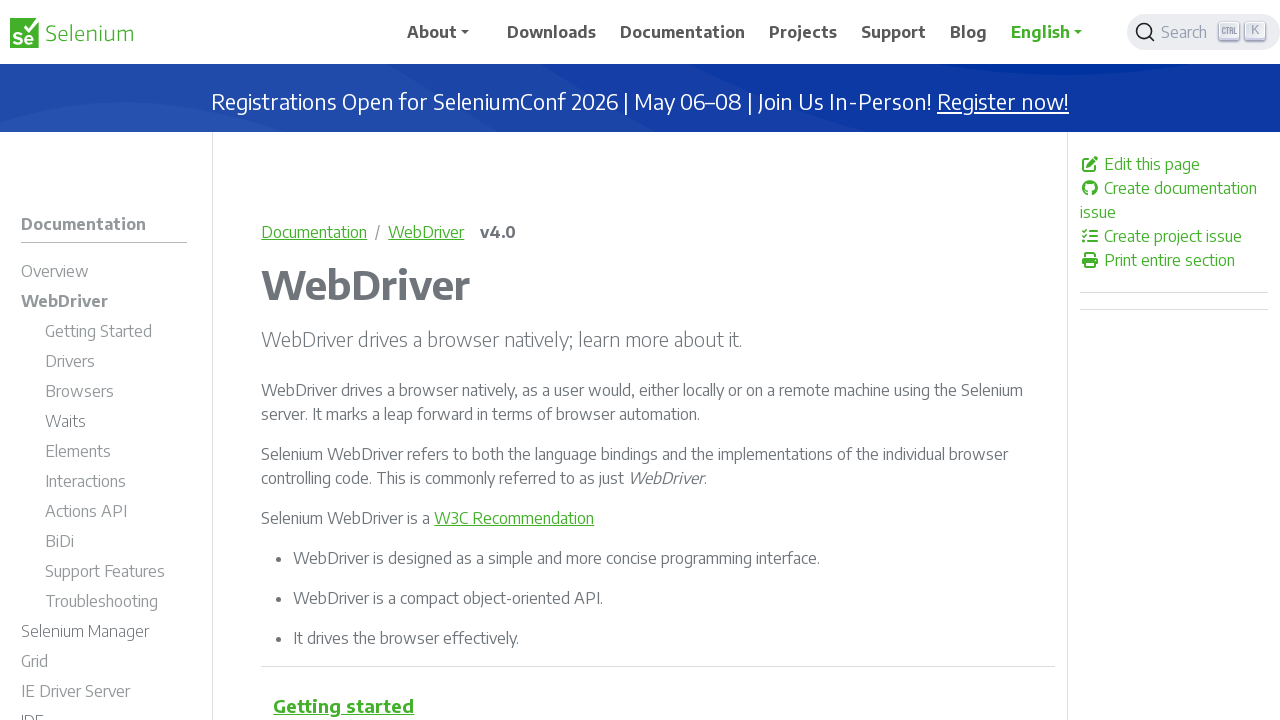

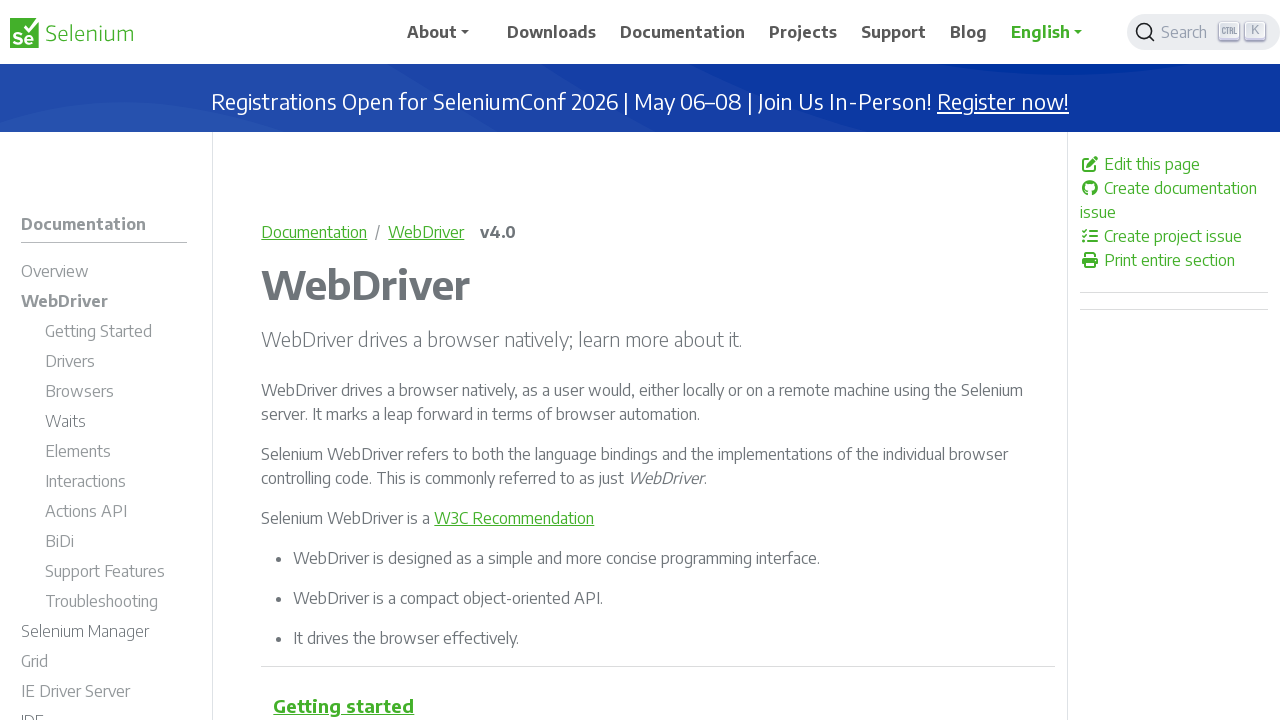